Tests that clicking the Due column header sorts the table data in ascending order by verifying the values are in sorted order

Starting URL: http://the-internet.herokuapp.com/tables

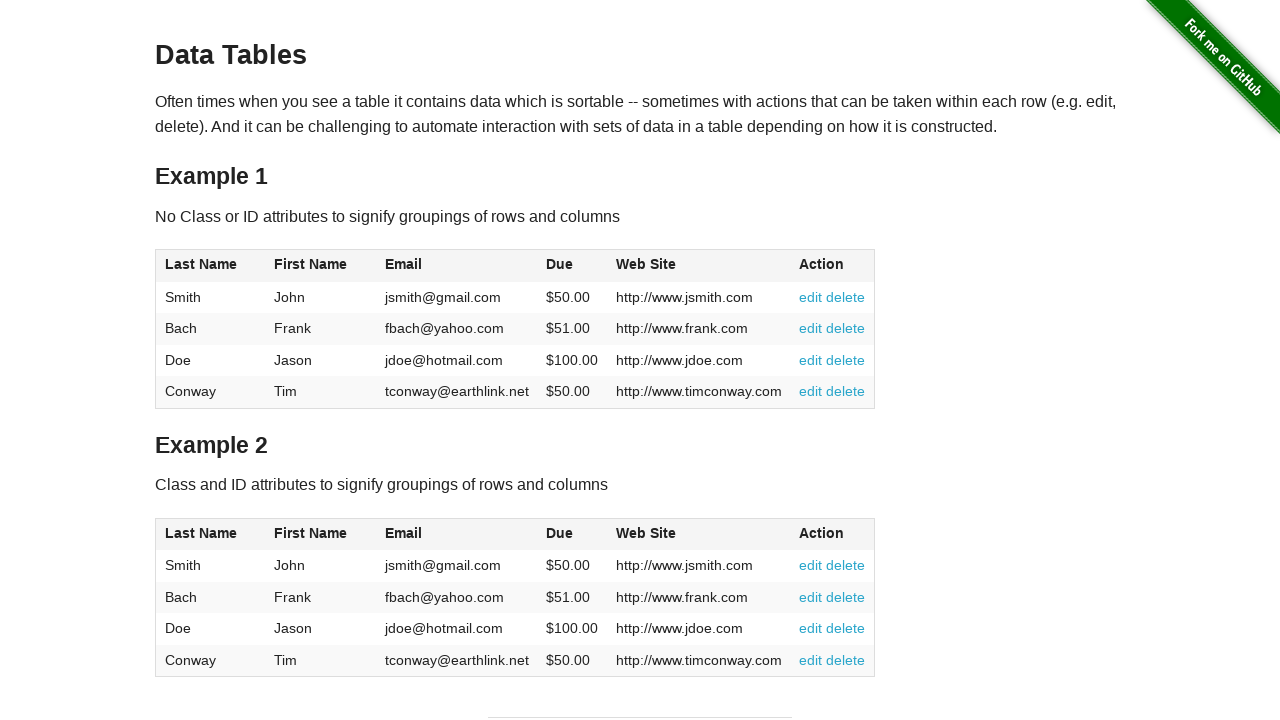

Clicked the Due column header to sort ascending at (572, 266) on #table1 thead tr th:nth-of-type(4)
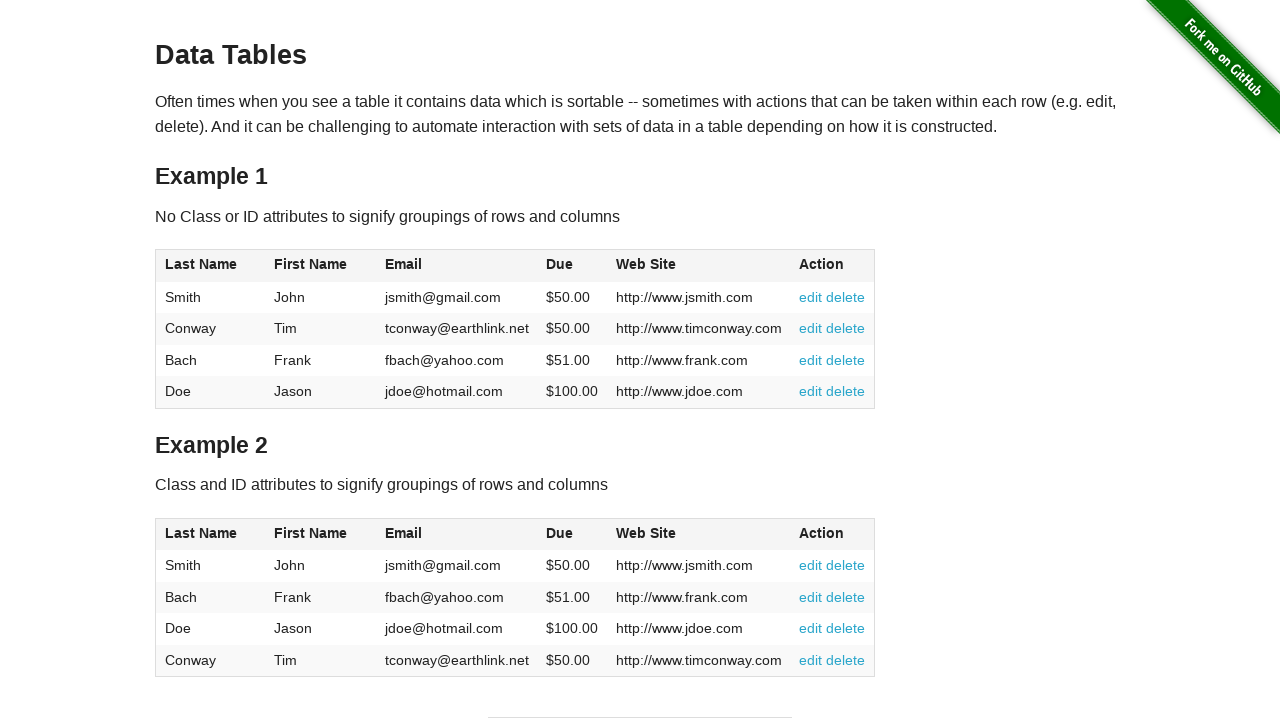

Table updated with sorted data in Due column
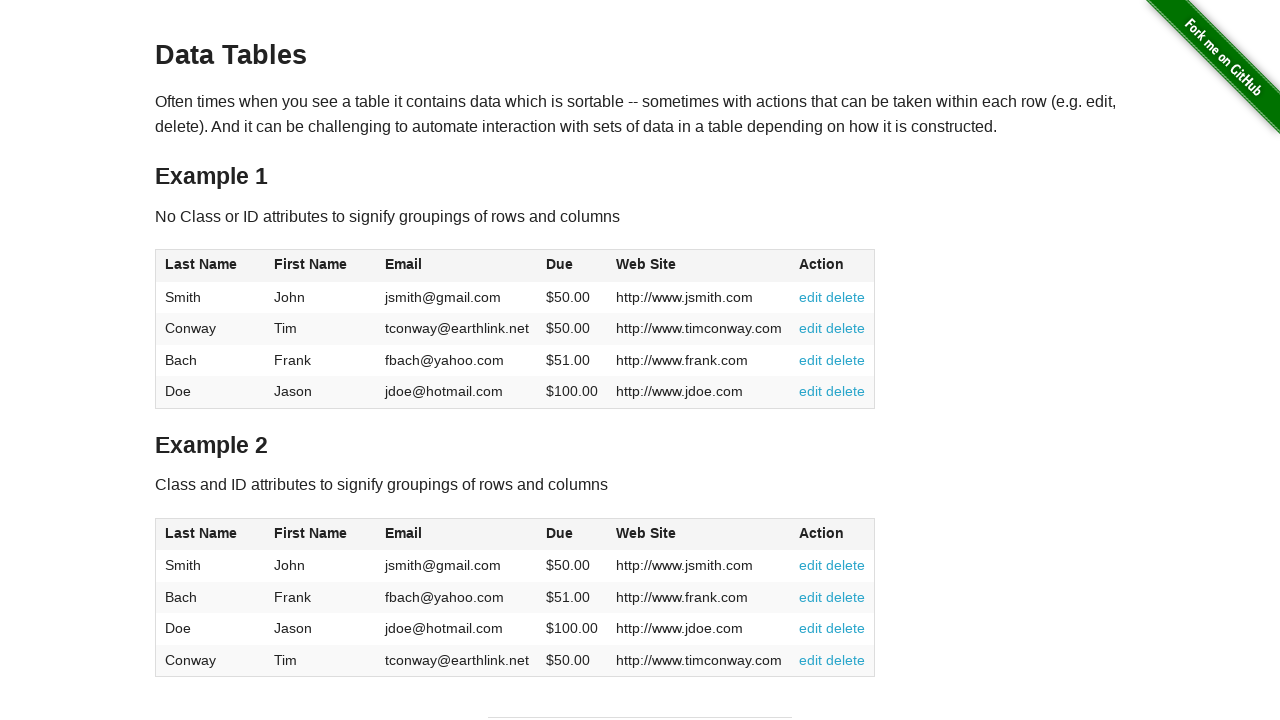

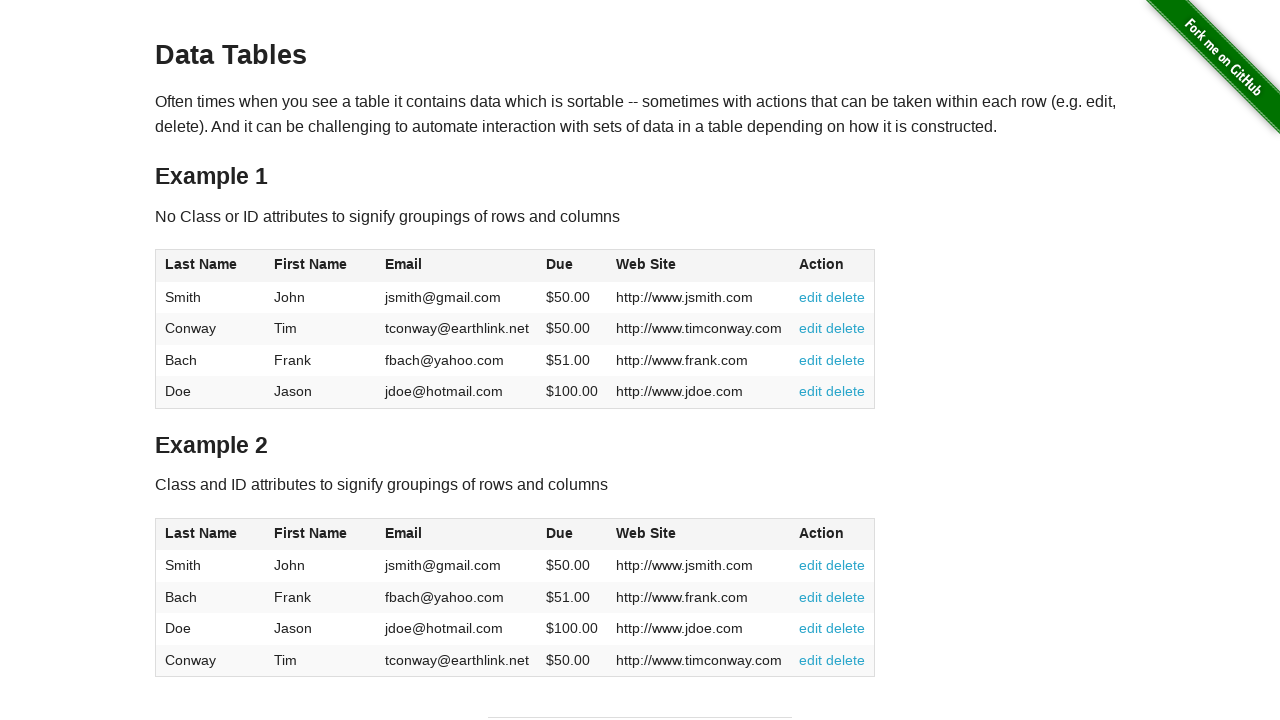